Tests the add/remove elements functionality by clicking the "Add Element" button 5 times to create delete buttons, then clicking one delete button to remove an element

Starting URL: https://the-internet.herokuapp.com/add_remove_elements/

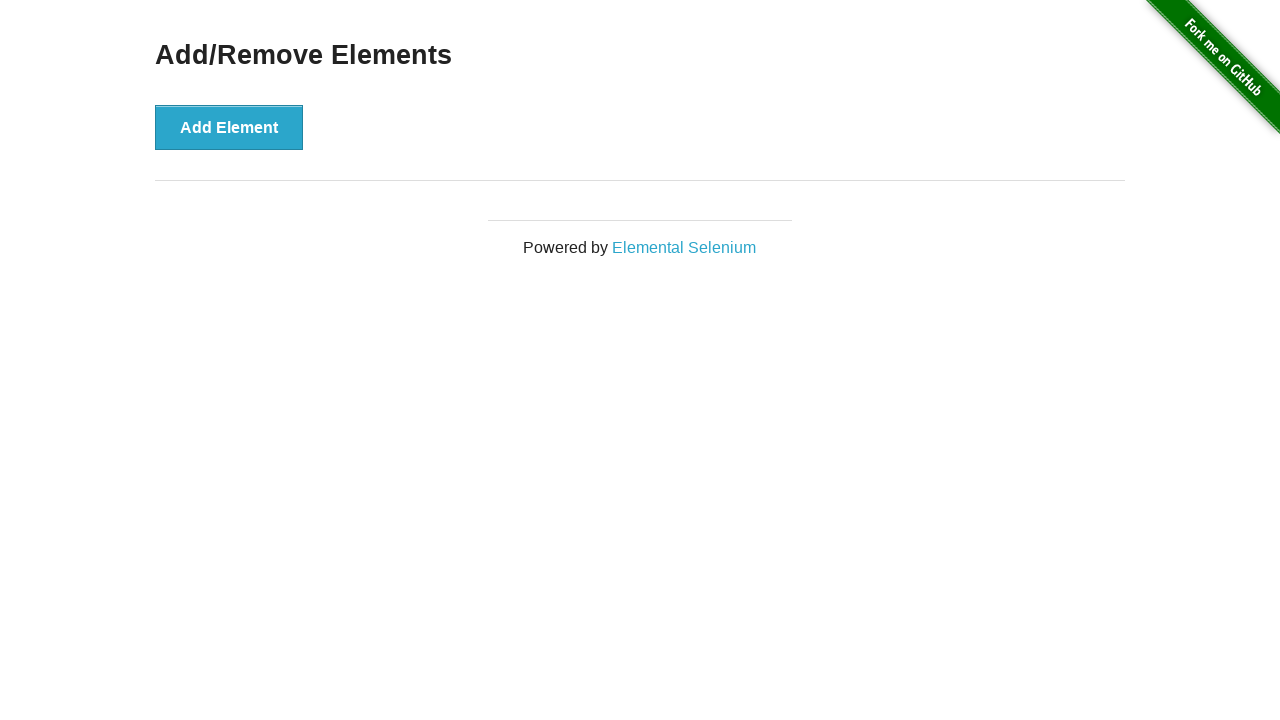

Navigated to add/remove elements page
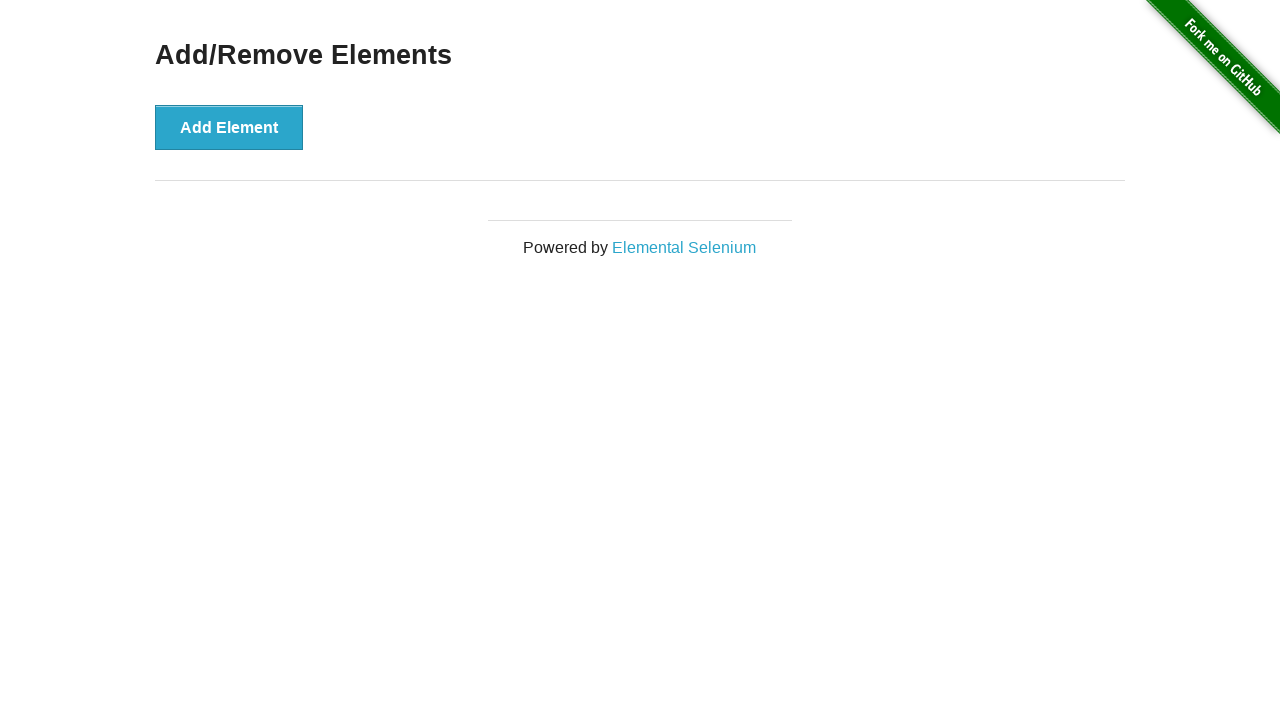

Clicked Add Element button (1/5) at (229, 127) on //button[@onclick='addElement()']
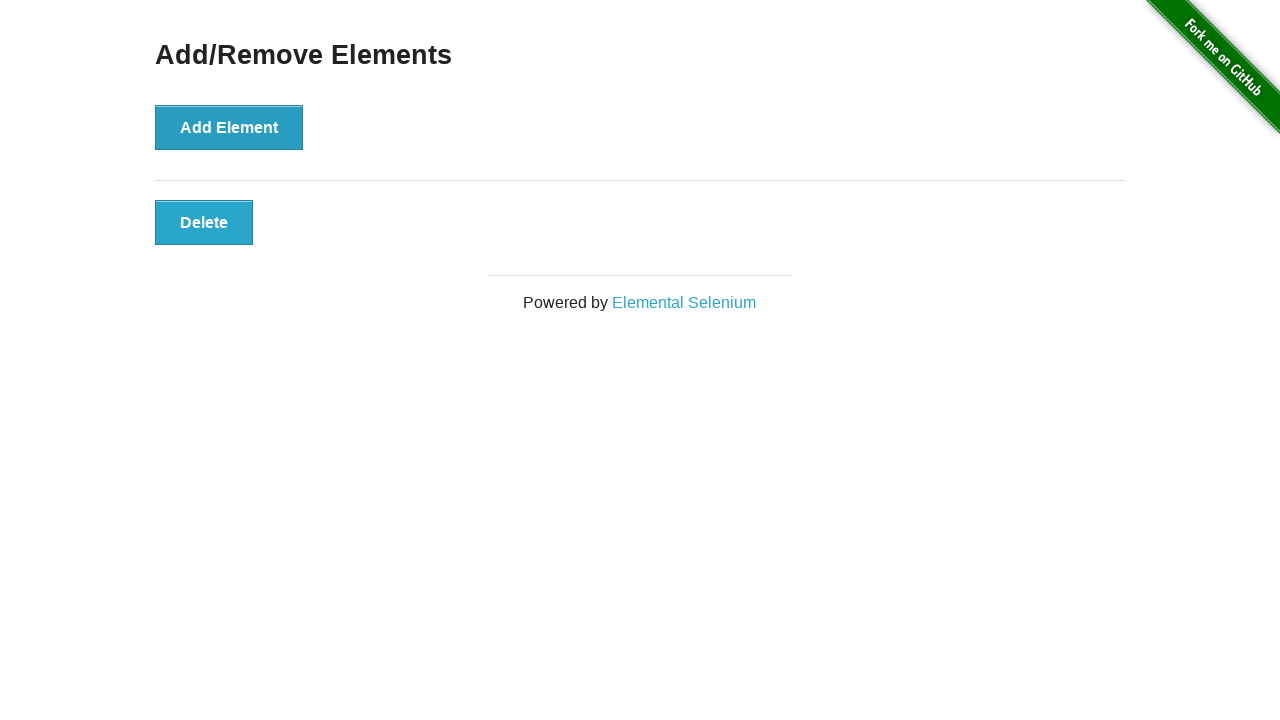

Clicked Add Element button (2/5) at (229, 127) on //button[@onclick='addElement()']
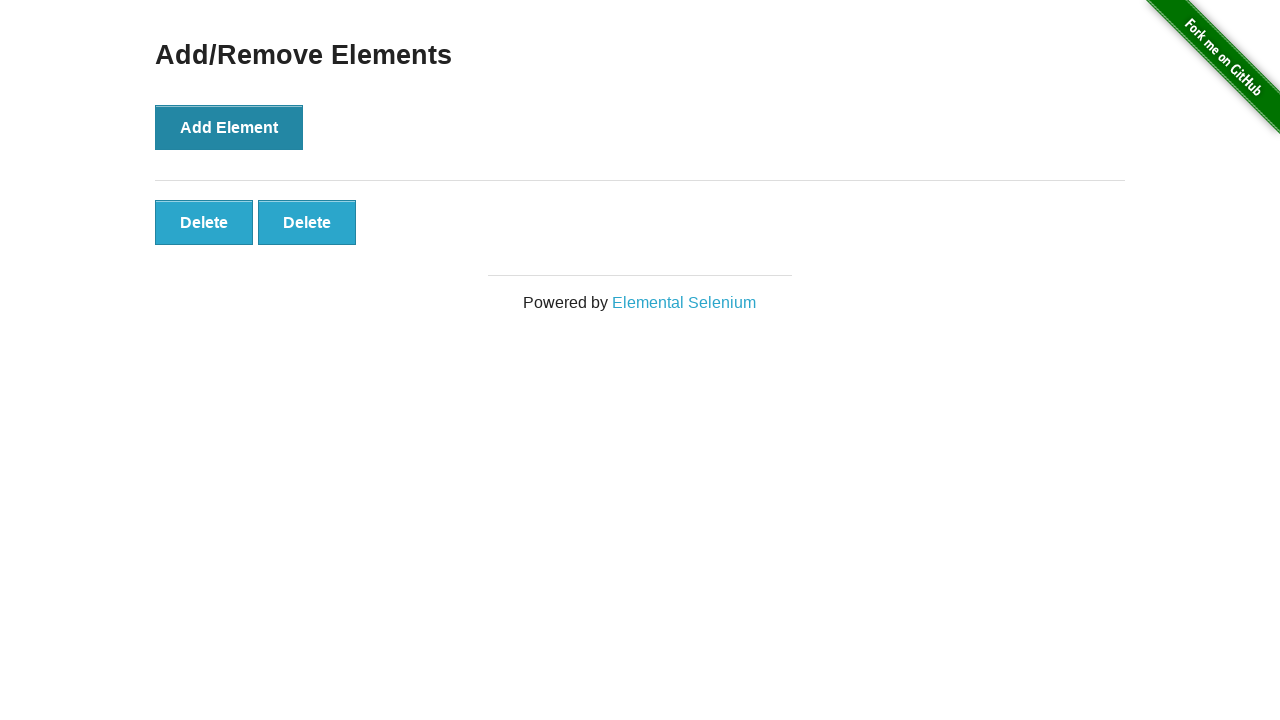

Clicked Add Element button (3/5) at (229, 127) on //button[@onclick='addElement()']
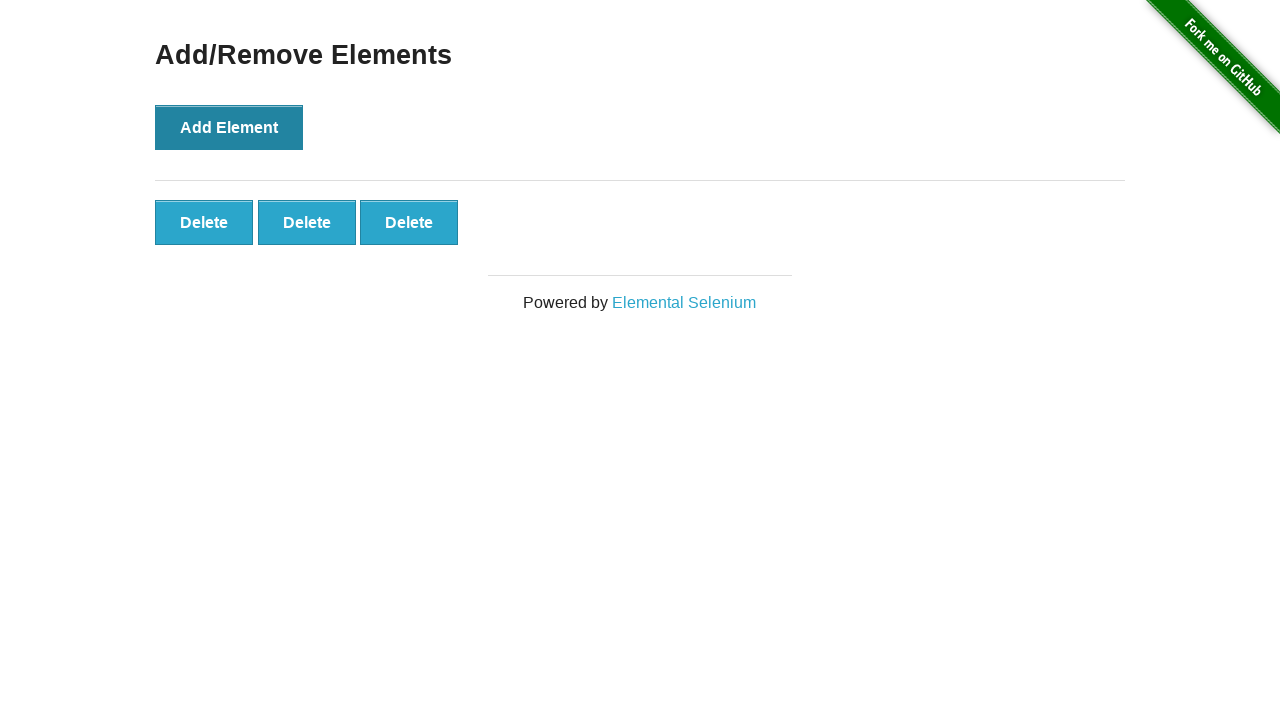

Clicked Add Element button (4/5) at (229, 127) on //button[@onclick='addElement()']
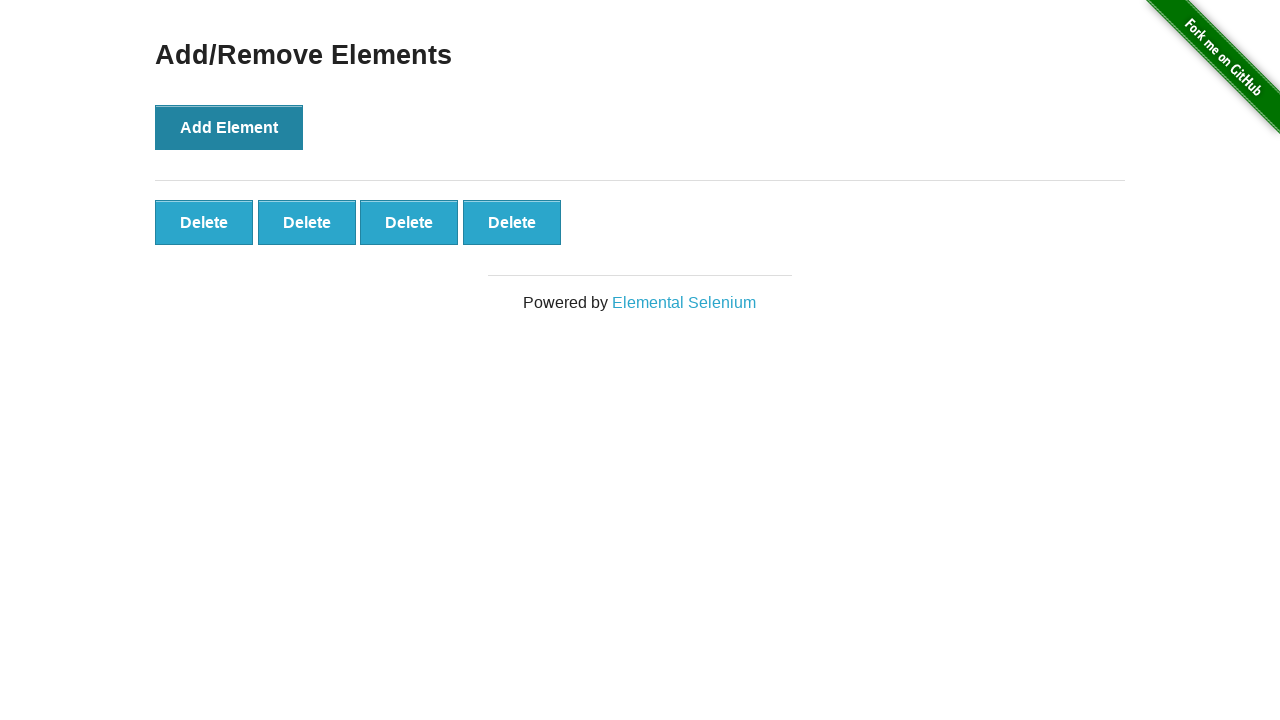

Clicked Add Element button (5/5) at (229, 127) on //button[@onclick='addElement()']
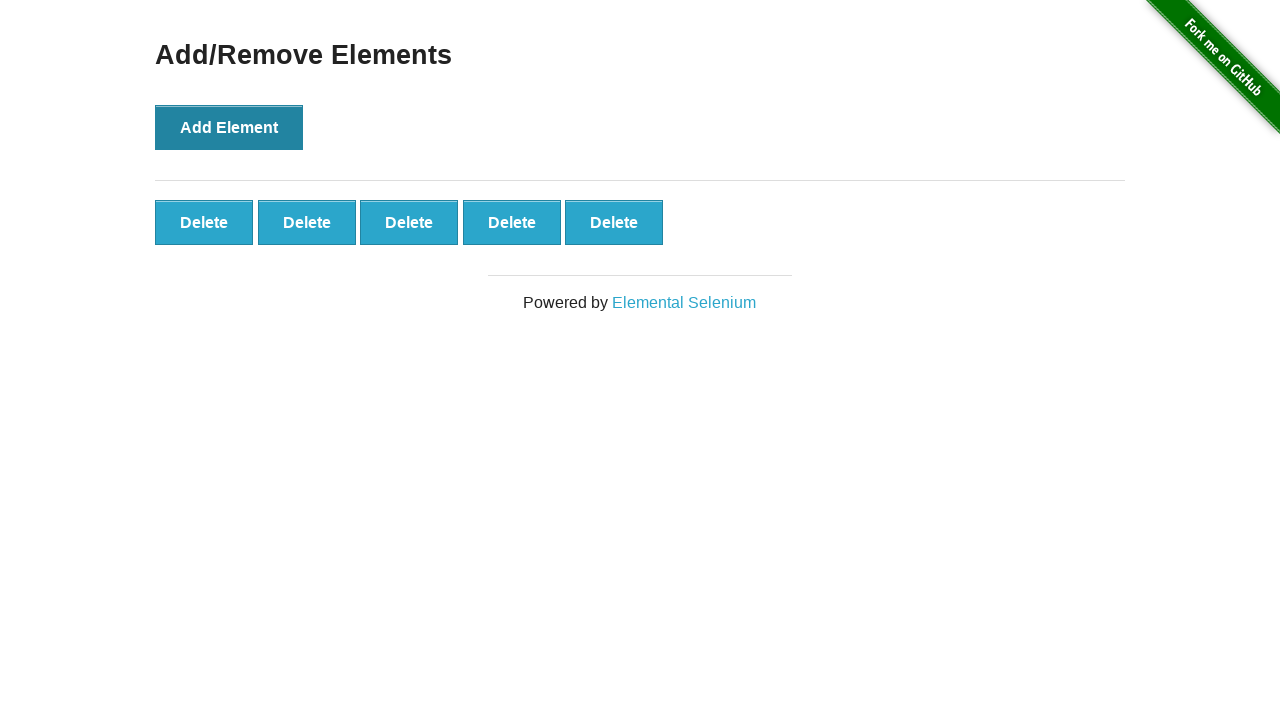

Delete buttons appeared after adding 5 elements
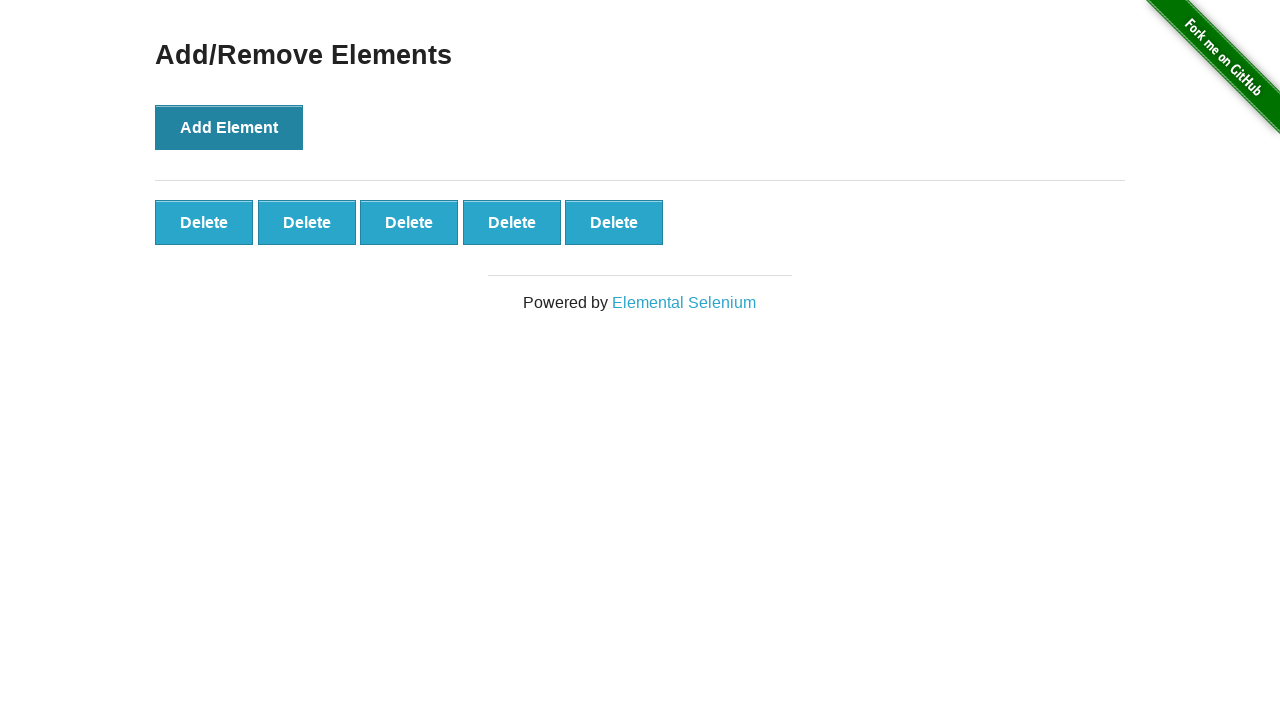

Clicked delete button to remove one element at (204, 222) on xpath=//button[@onclick='deleteElement()']
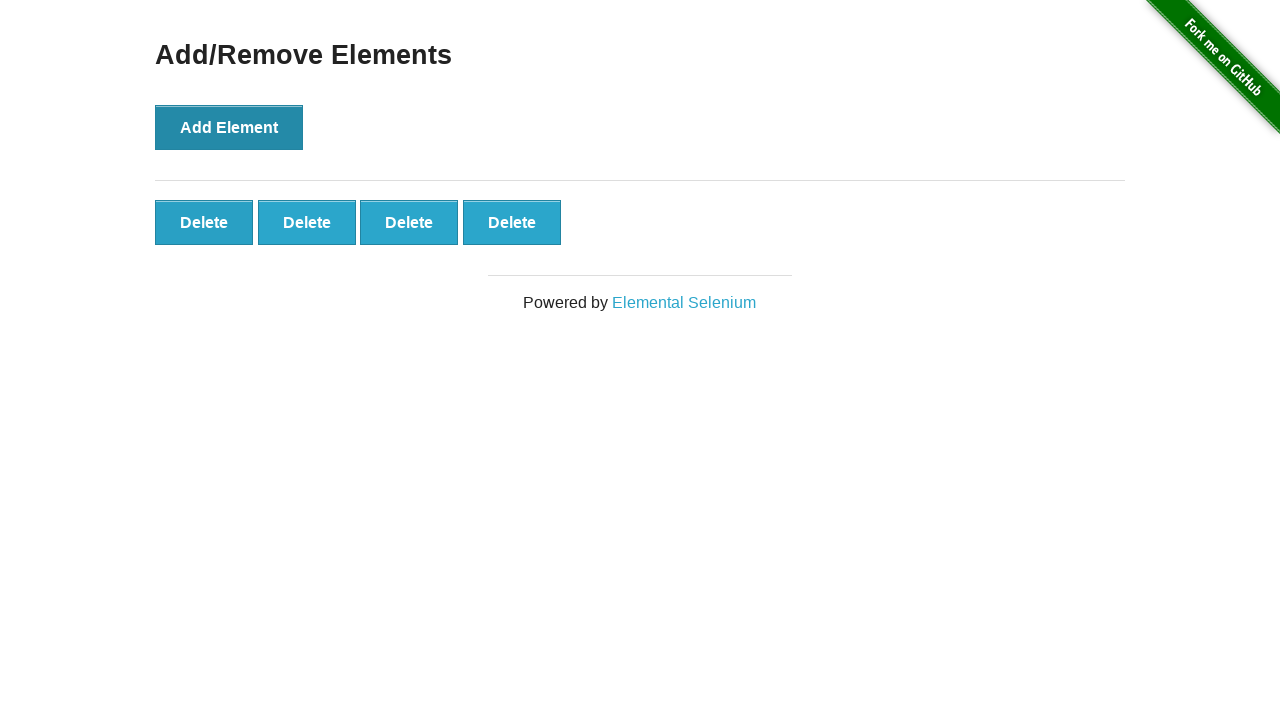

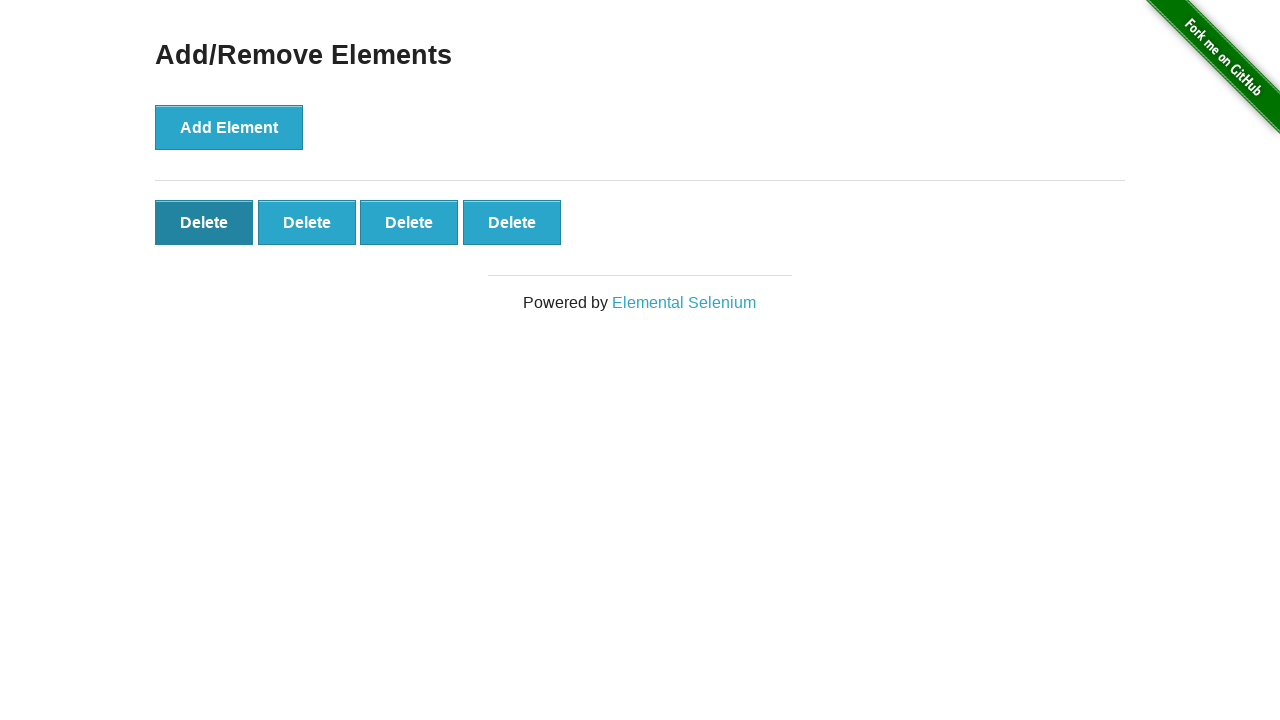